Tests form submission on Selenium web form by filling text input and submitting, then verifying success message

Starting URL: https://www.selenium.dev/selenium/web/web-form.html

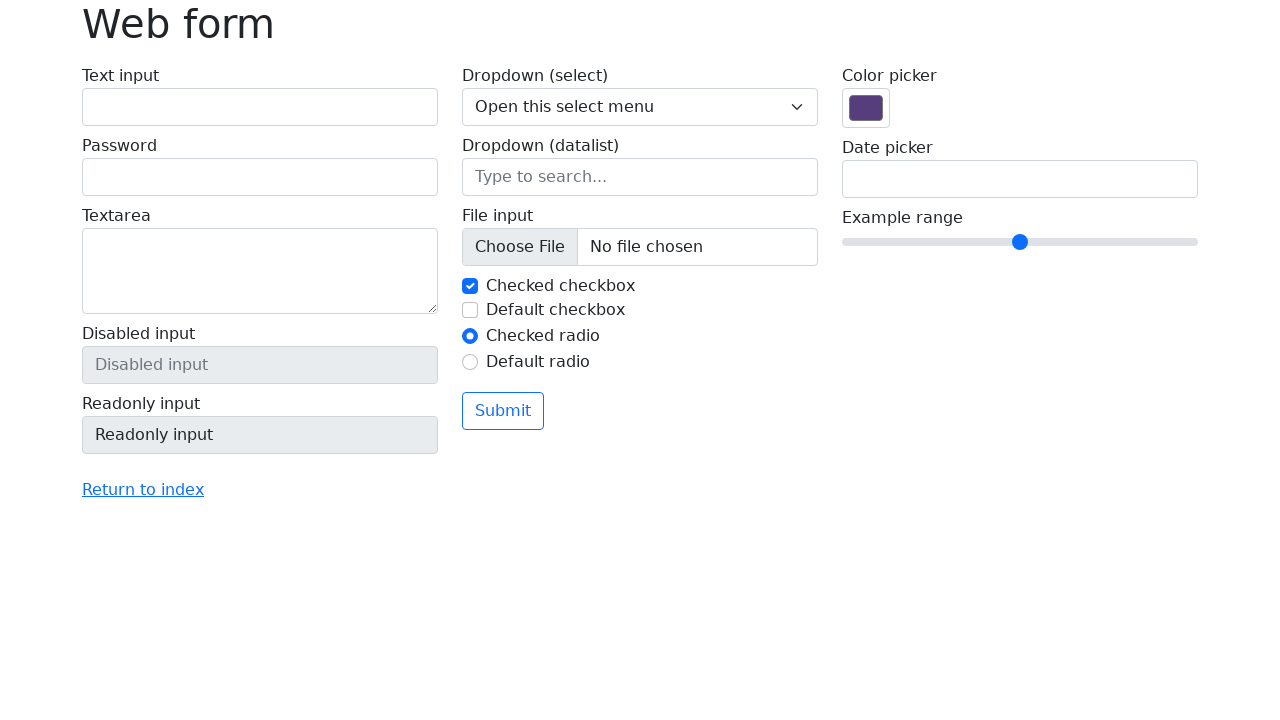

Clicked text input field at (260, 107) on #my-text-id
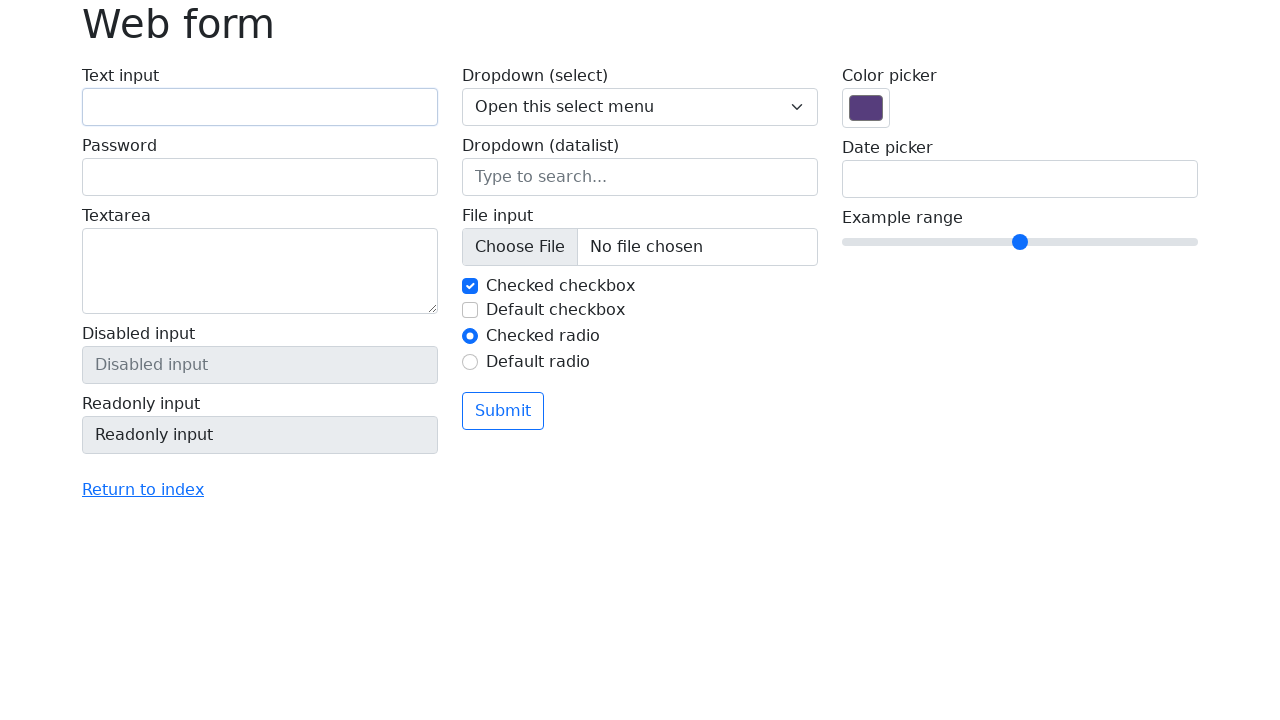

Filled text input with 'Selenium' on #my-text-id
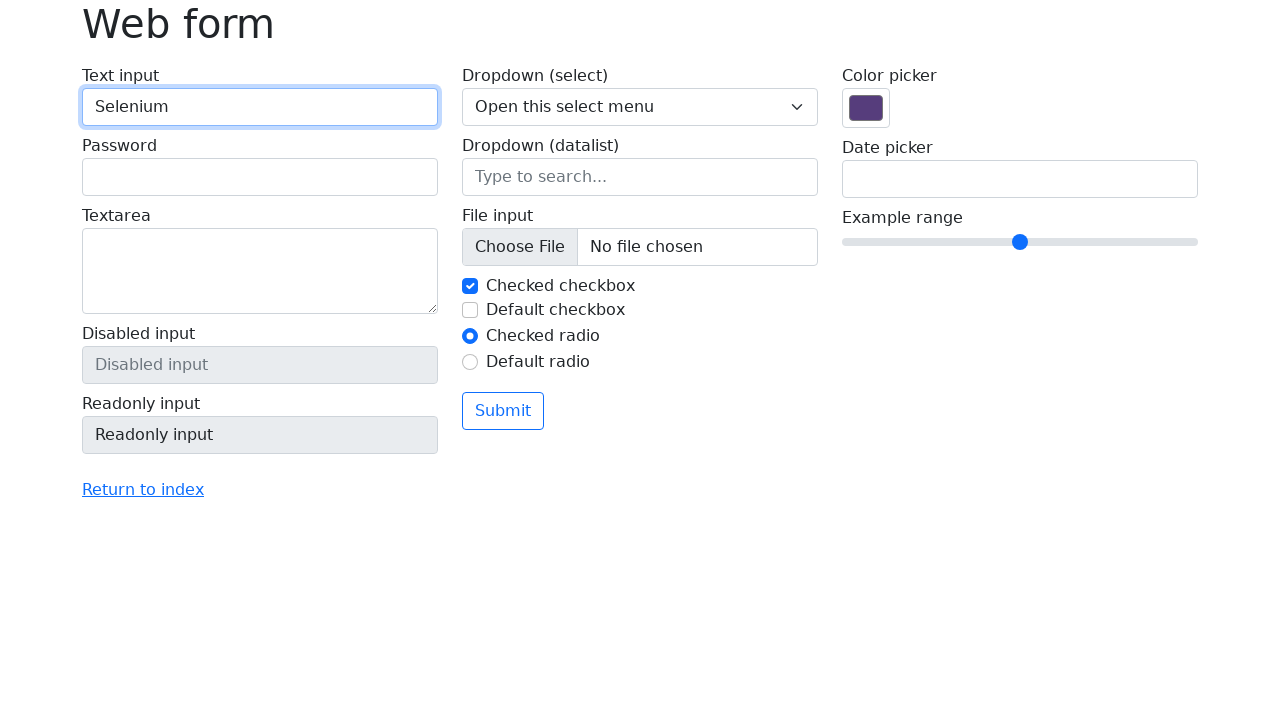

Clicked submit button at (503, 411) on button[type='submit']
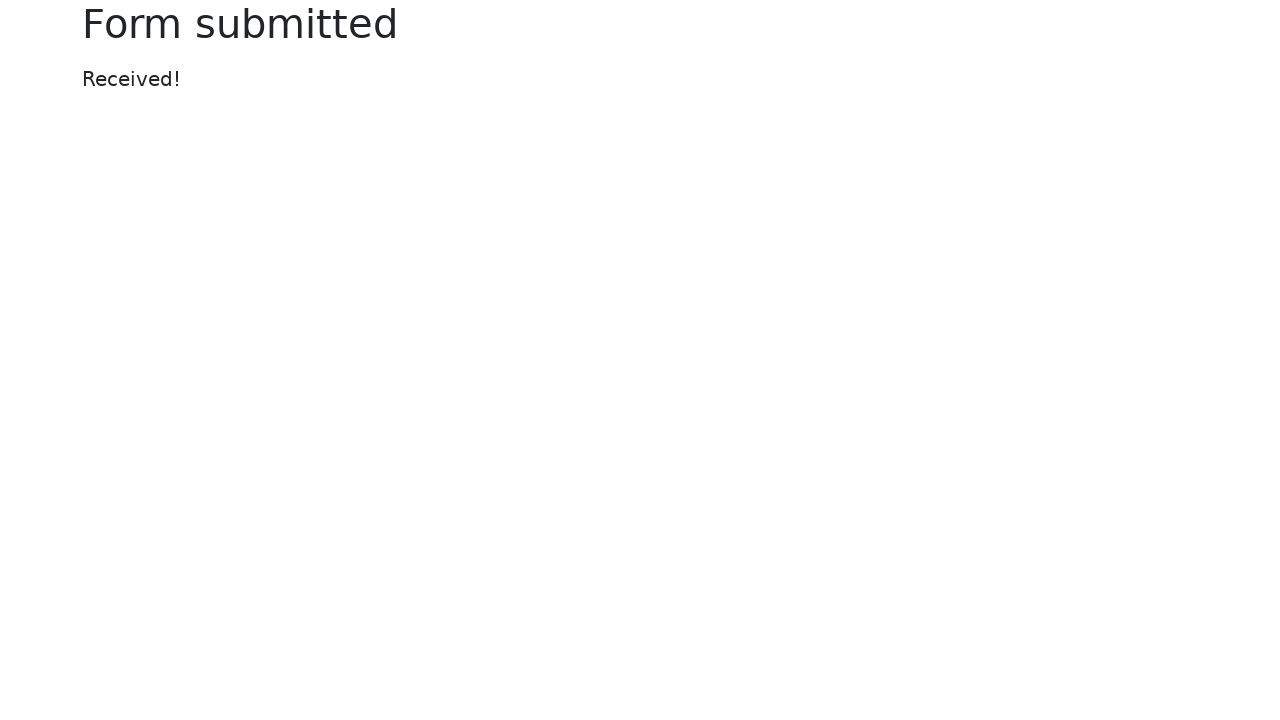

Success message element appeared
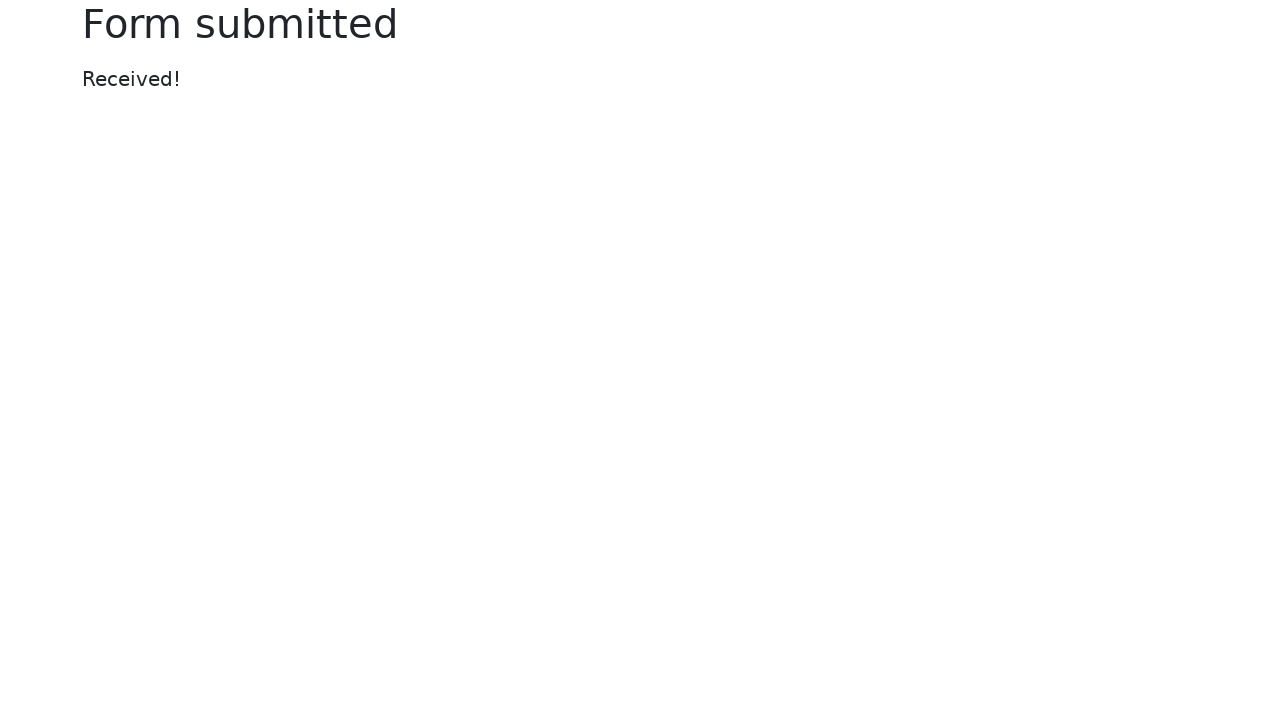

Retrieved success message text content
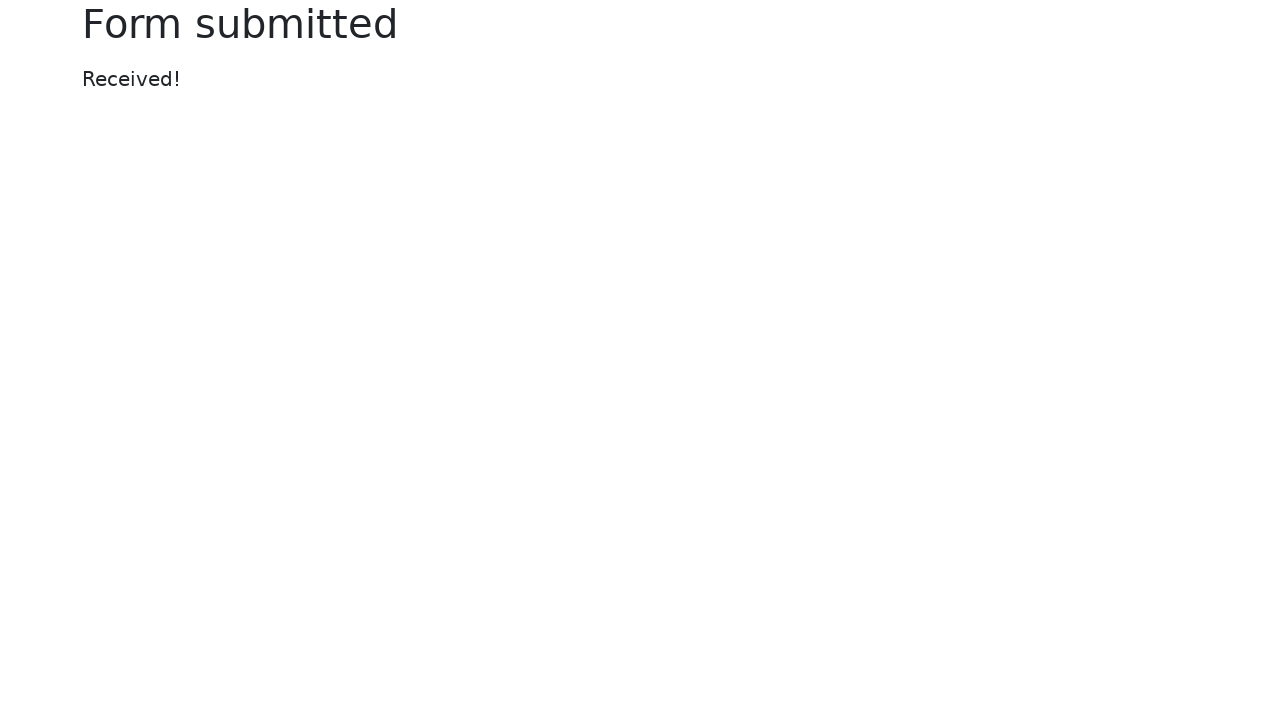

Verified success message equals 'Received!'
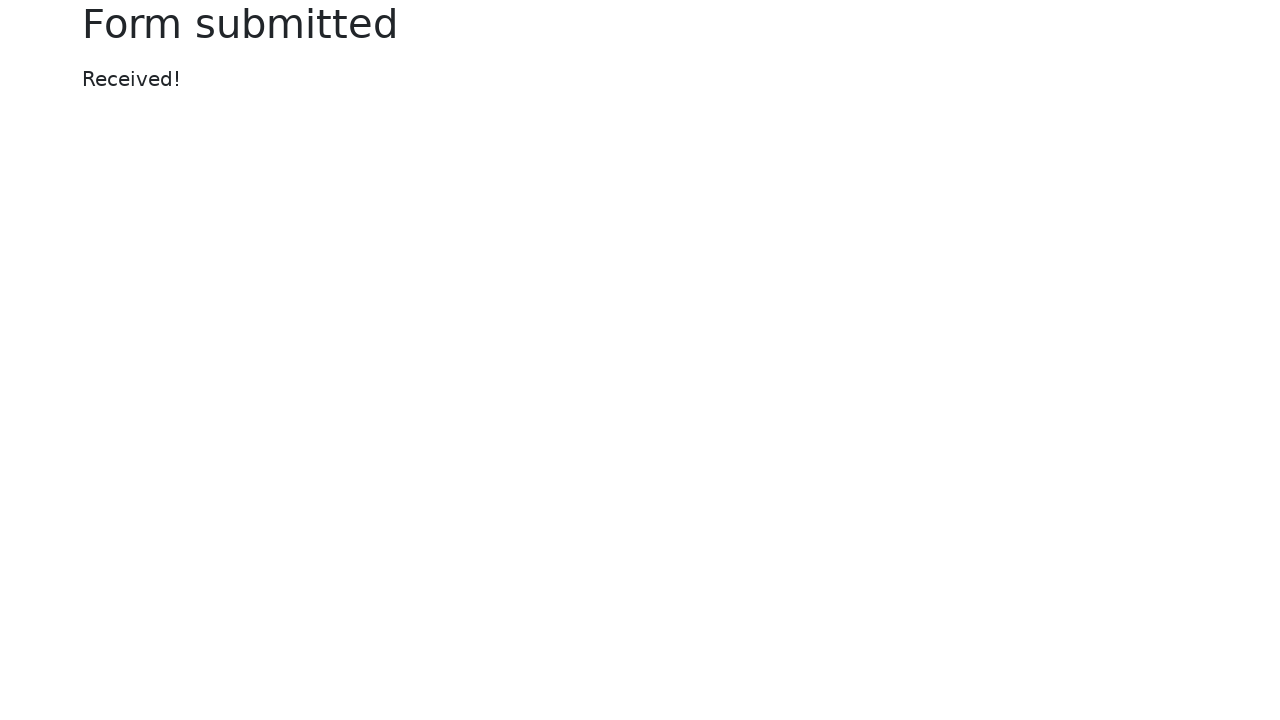

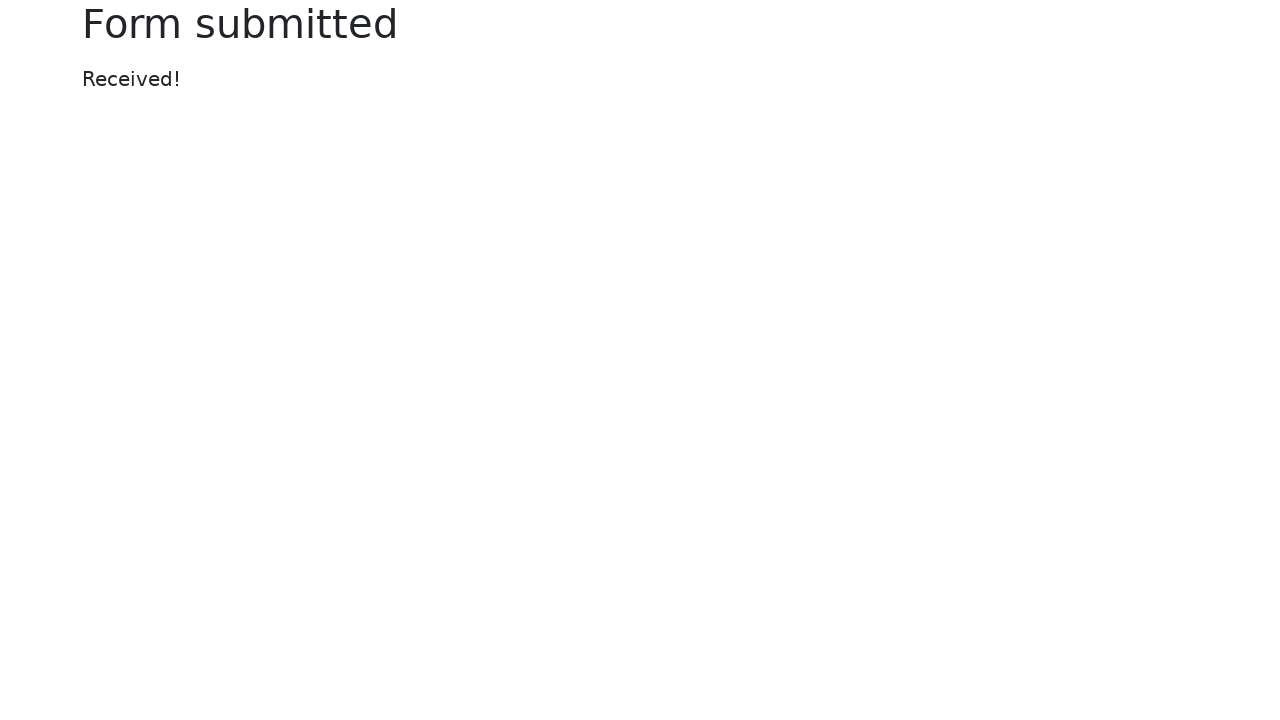